Tests timeout handling by triggering an AJAX request and clicking on the success button with extended timeout settings.

Starting URL: http://uitestingplayground.com/ajax

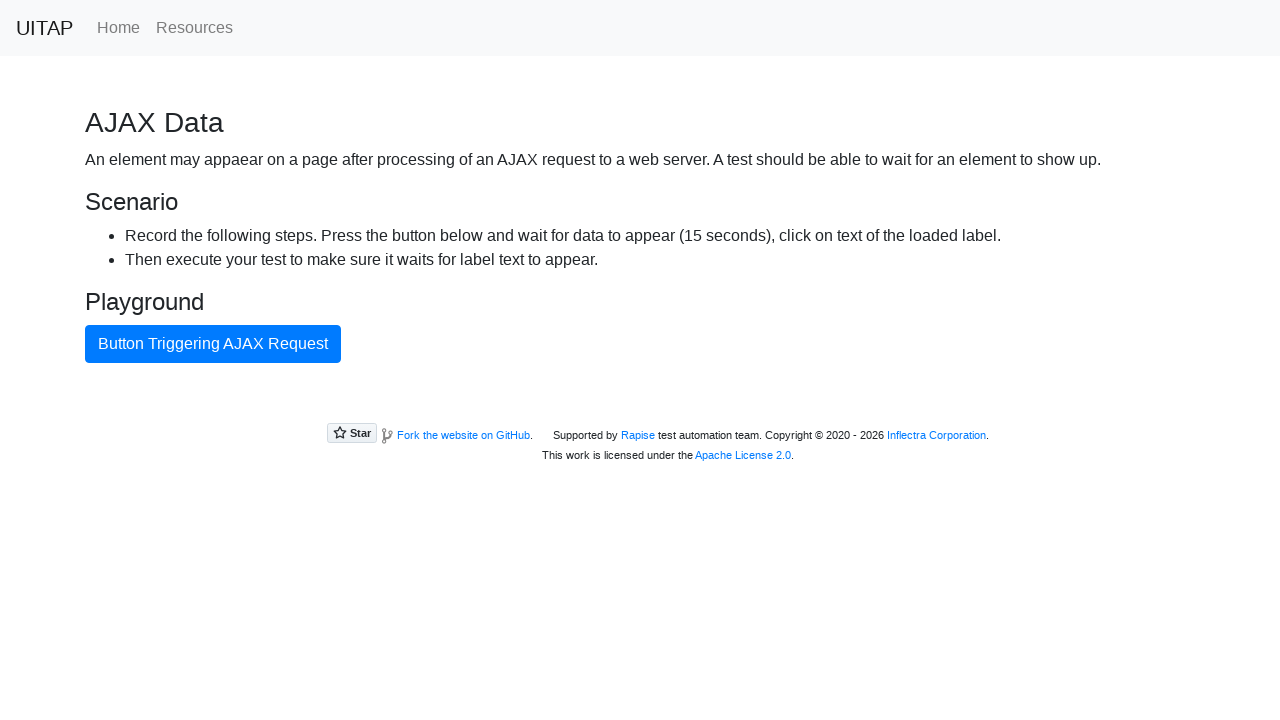

Clicked button to trigger AJAX request at (213, 344) on internal:text="Button Triggering AJAX Request"i
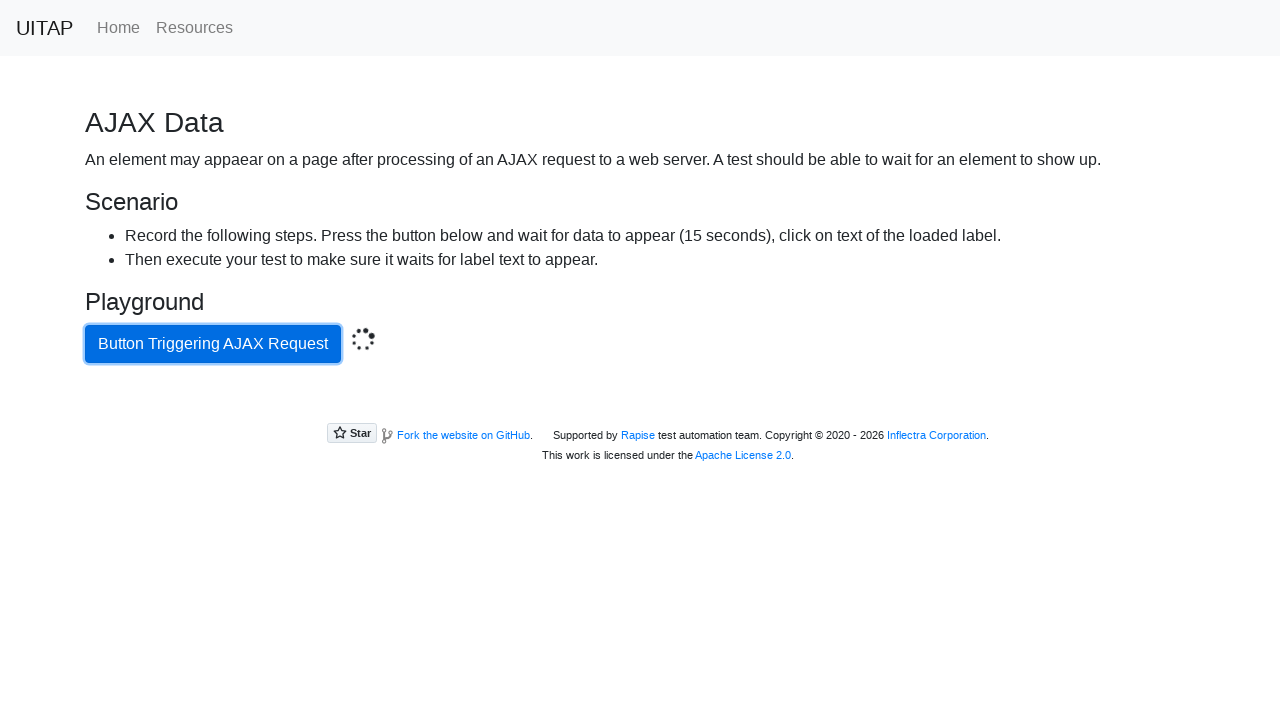

Located success button element
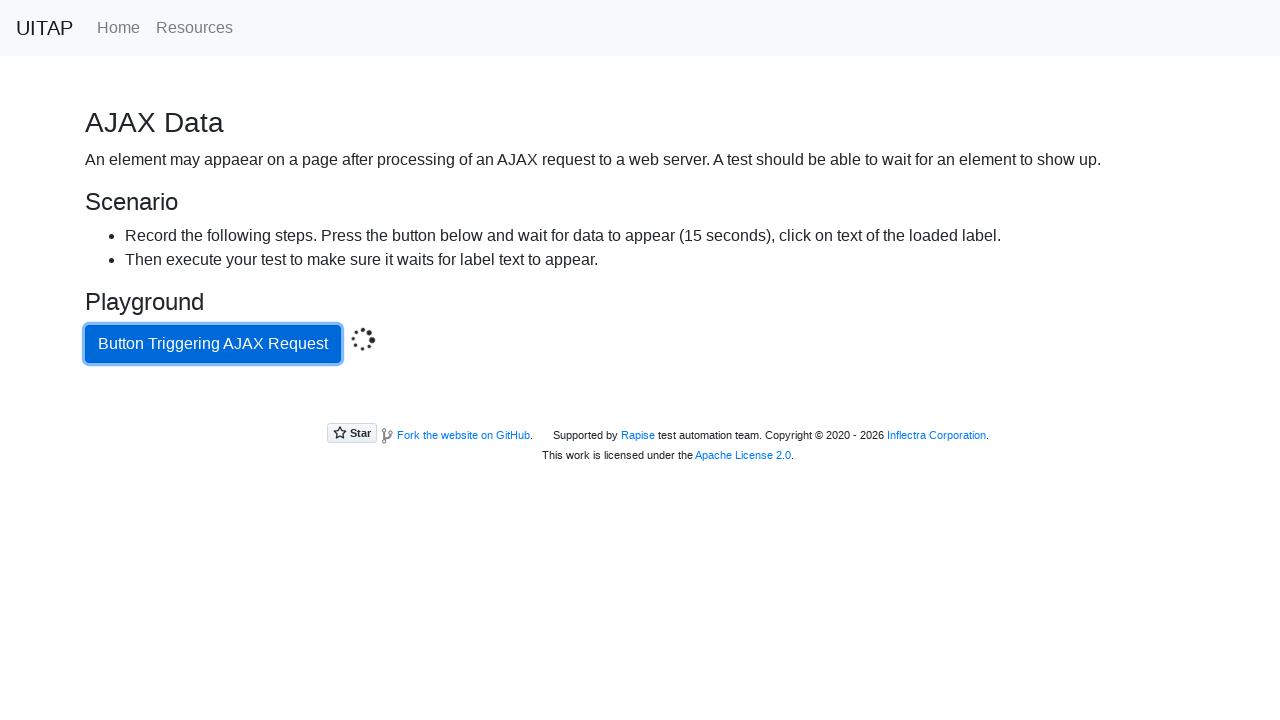

Clicked success button with 30 second timeout at (640, 405) on .bg-success
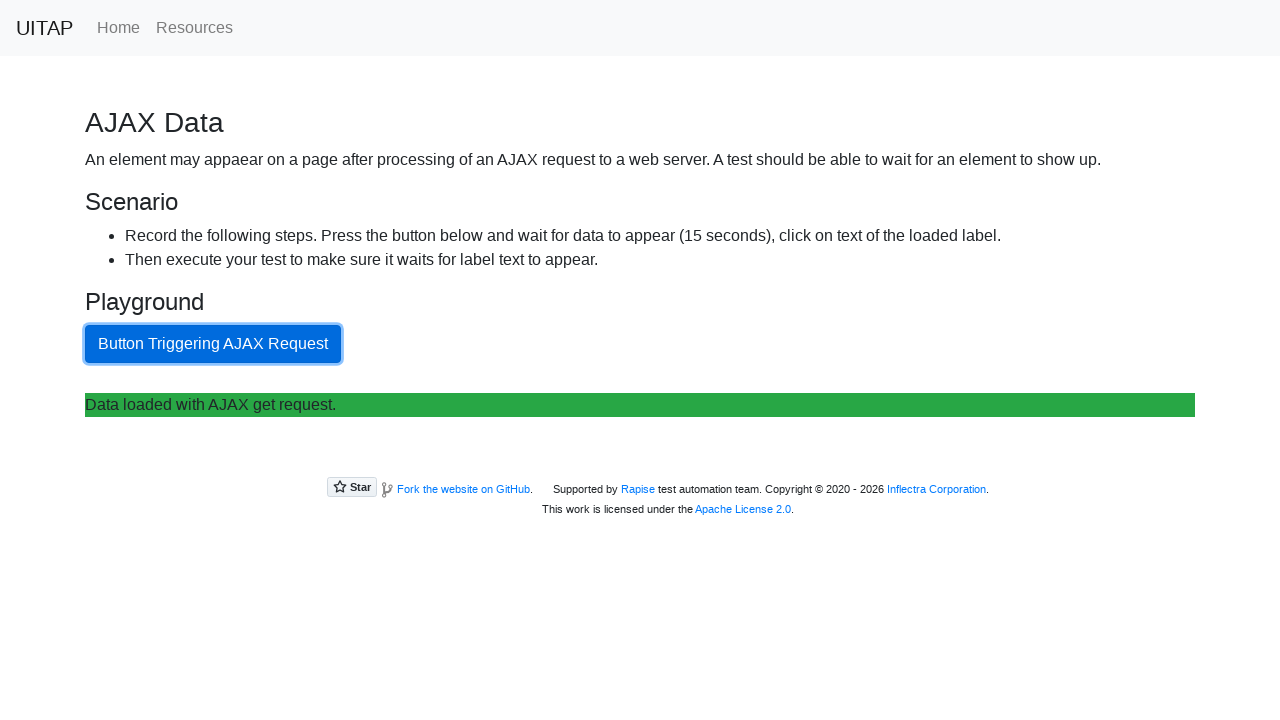

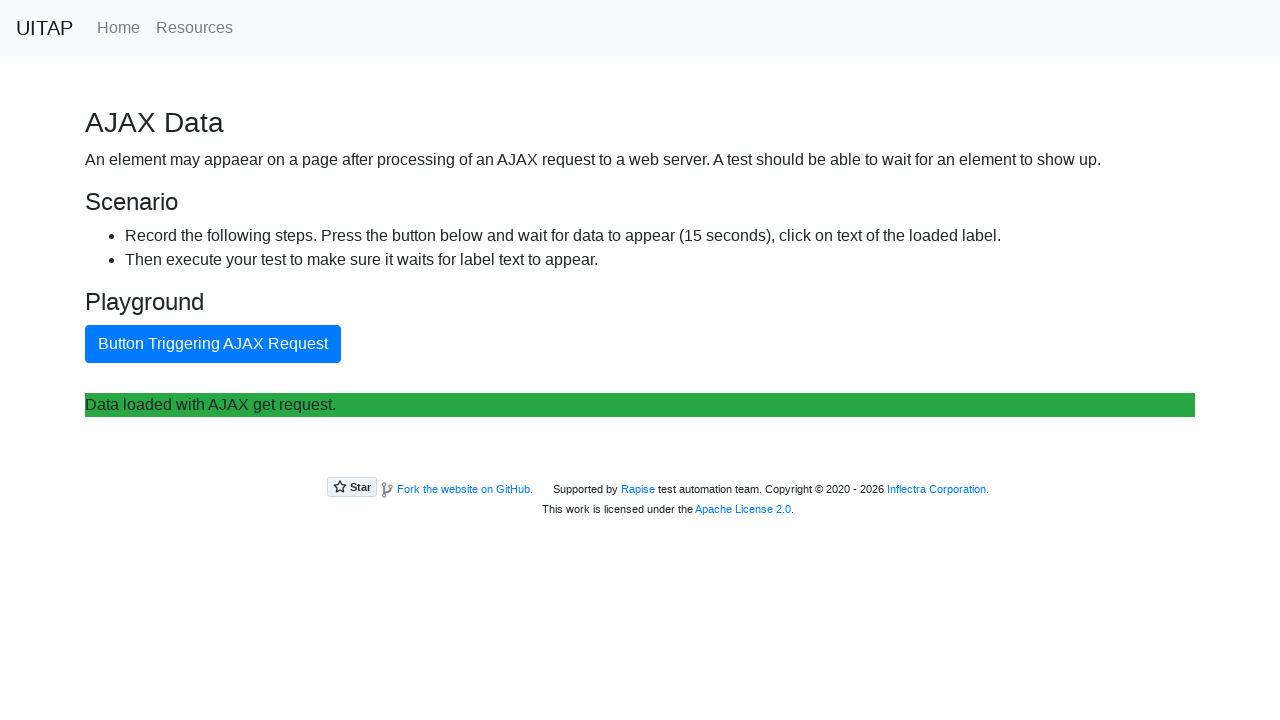